Navigates to Demo Tables page and verifies username and firstname columns are present in table1

Starting URL: http://automationbykrishna.com

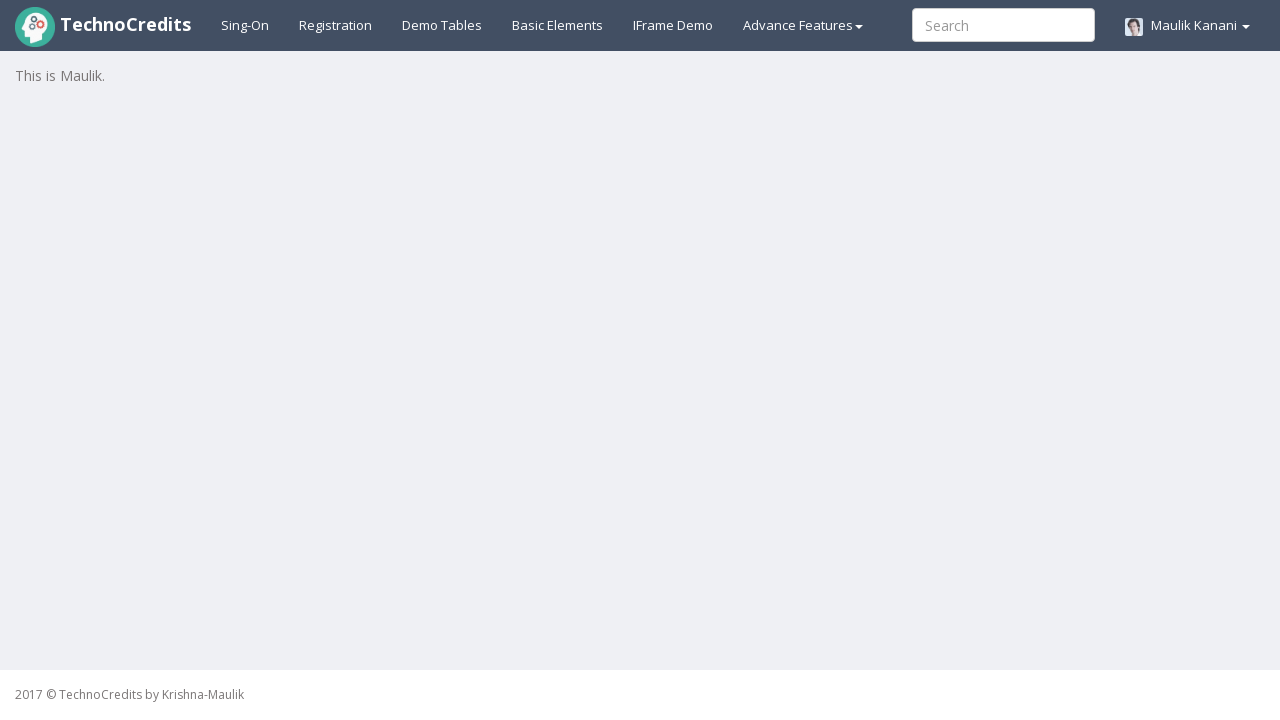

Clicked on Demo Tables link at (442, 25) on text=Demo Tables
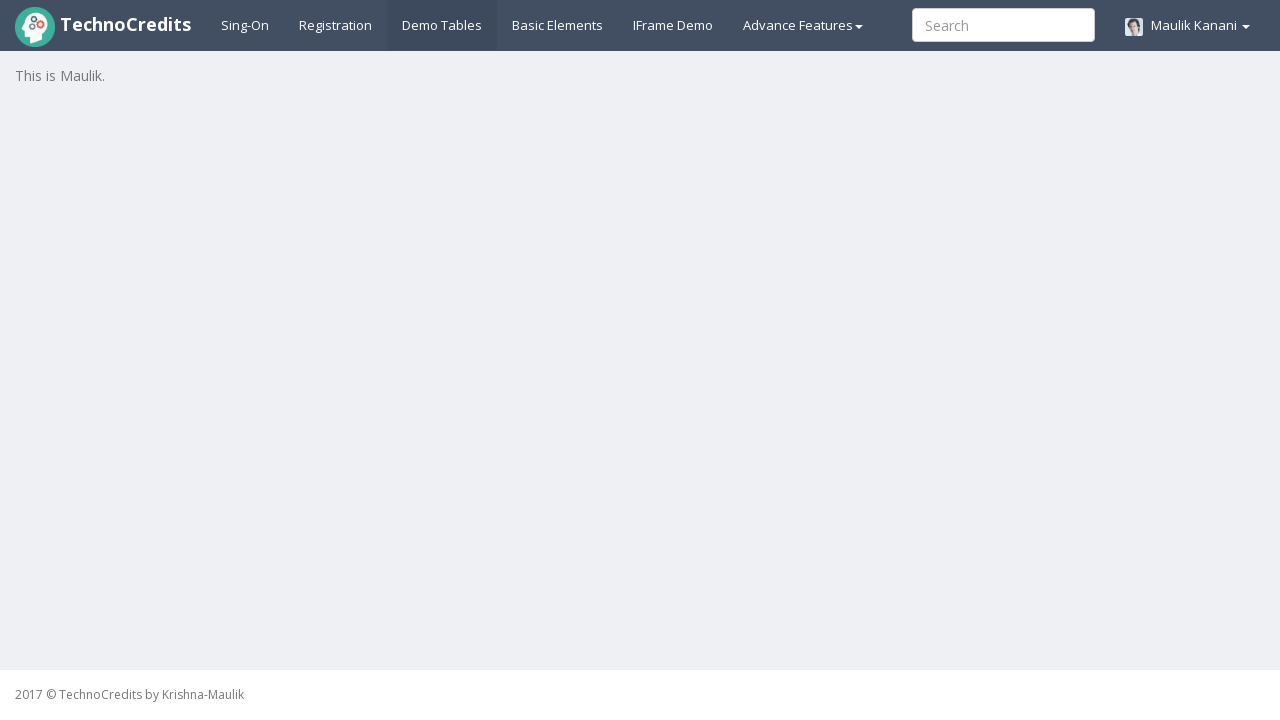

Verified username and firstname columns are present in table1
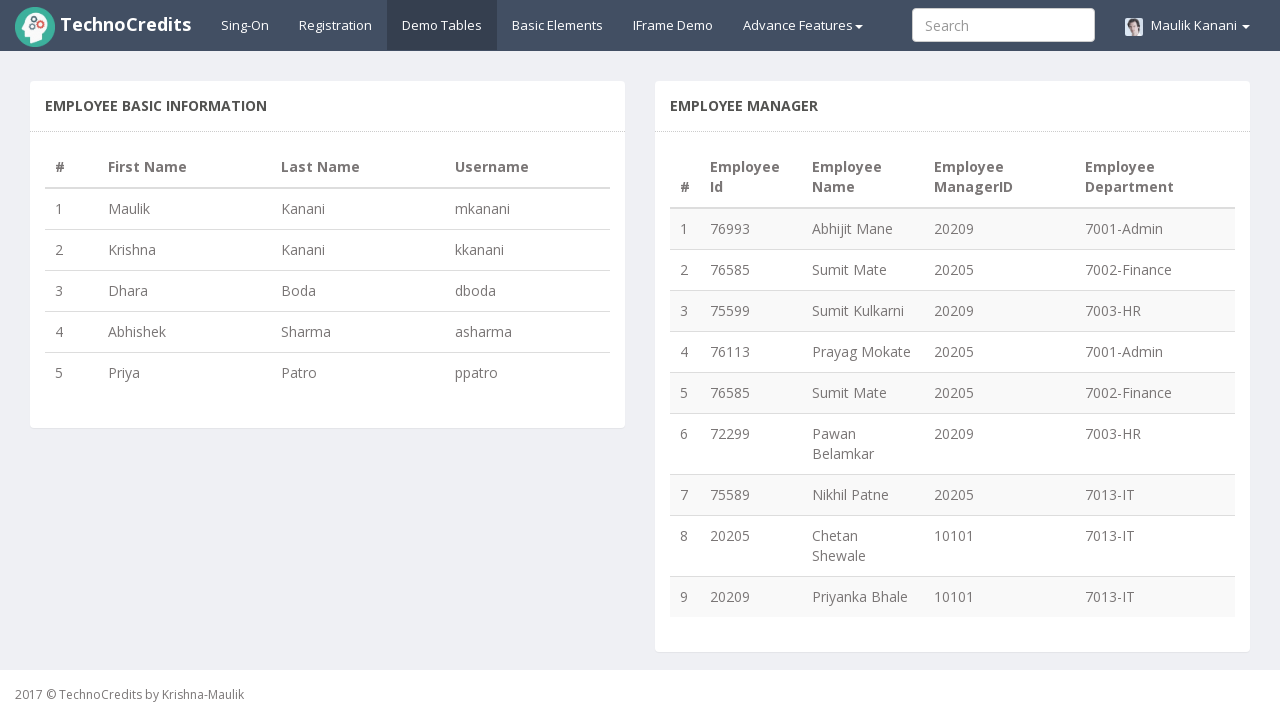

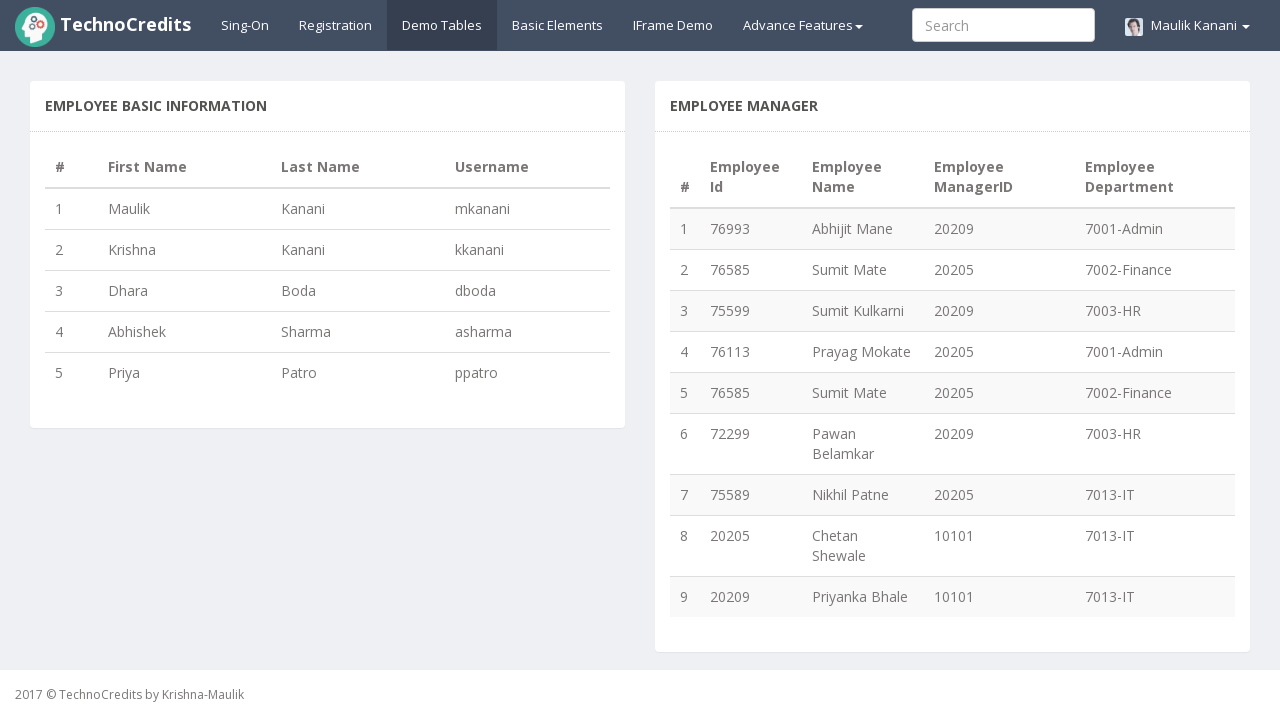